Tests adding and removing elements dynamically on the page

Starting URL: https://the-internet.herokuapp.com/add_remove_elements/

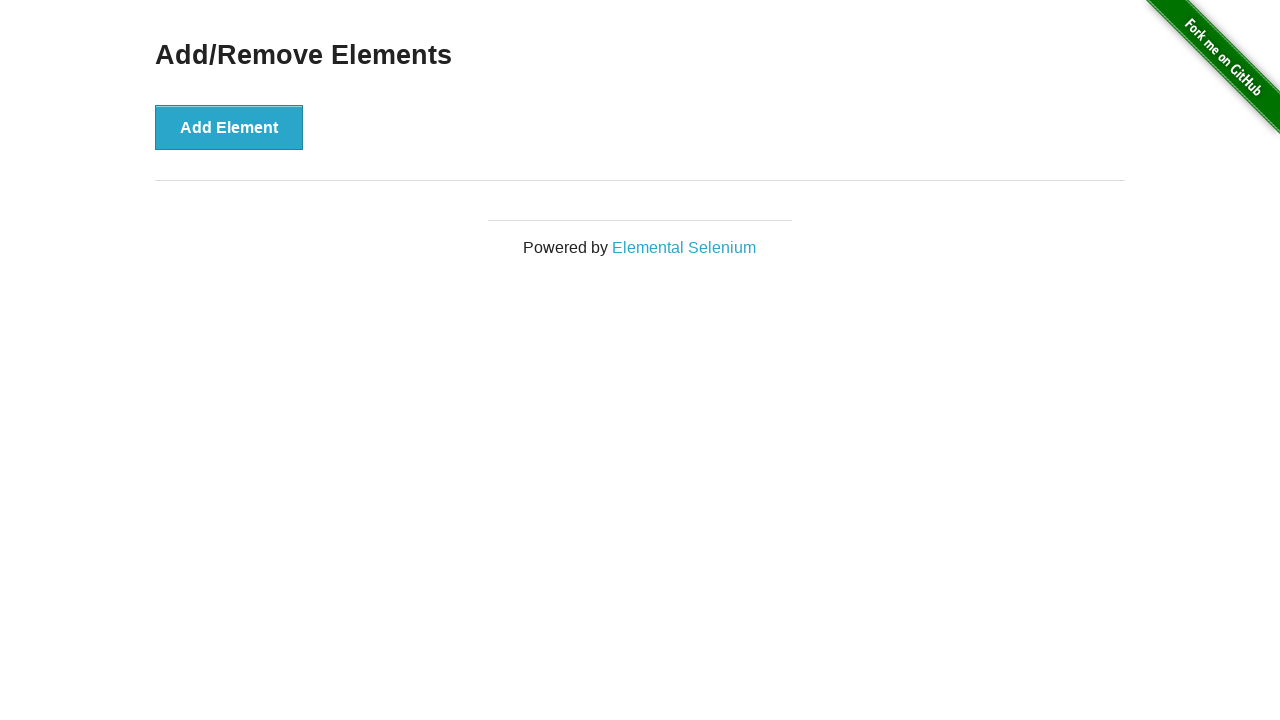

Clicked Add Element button to dynamically add an element at (229, 127) on xpath=//button[text()='Add Element']
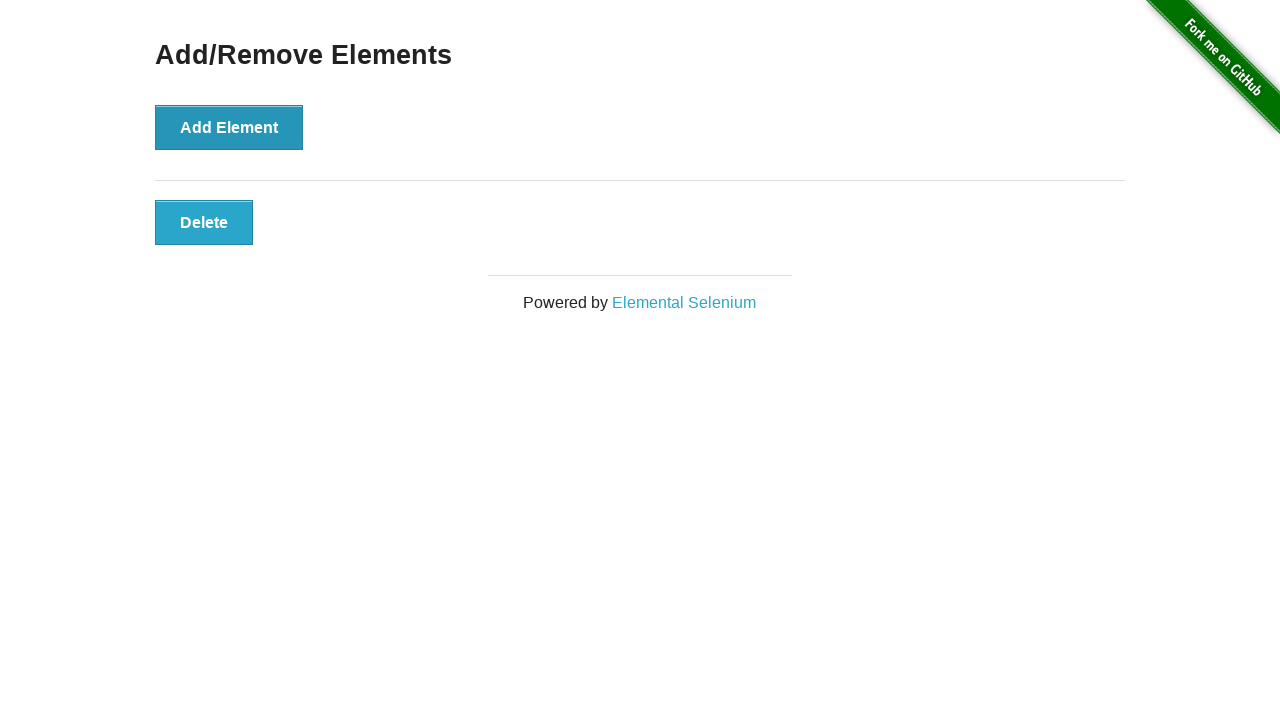

Clicked Delete button to remove the dynamically added element at (204, 222) on xpath=//button[text()='Delete']
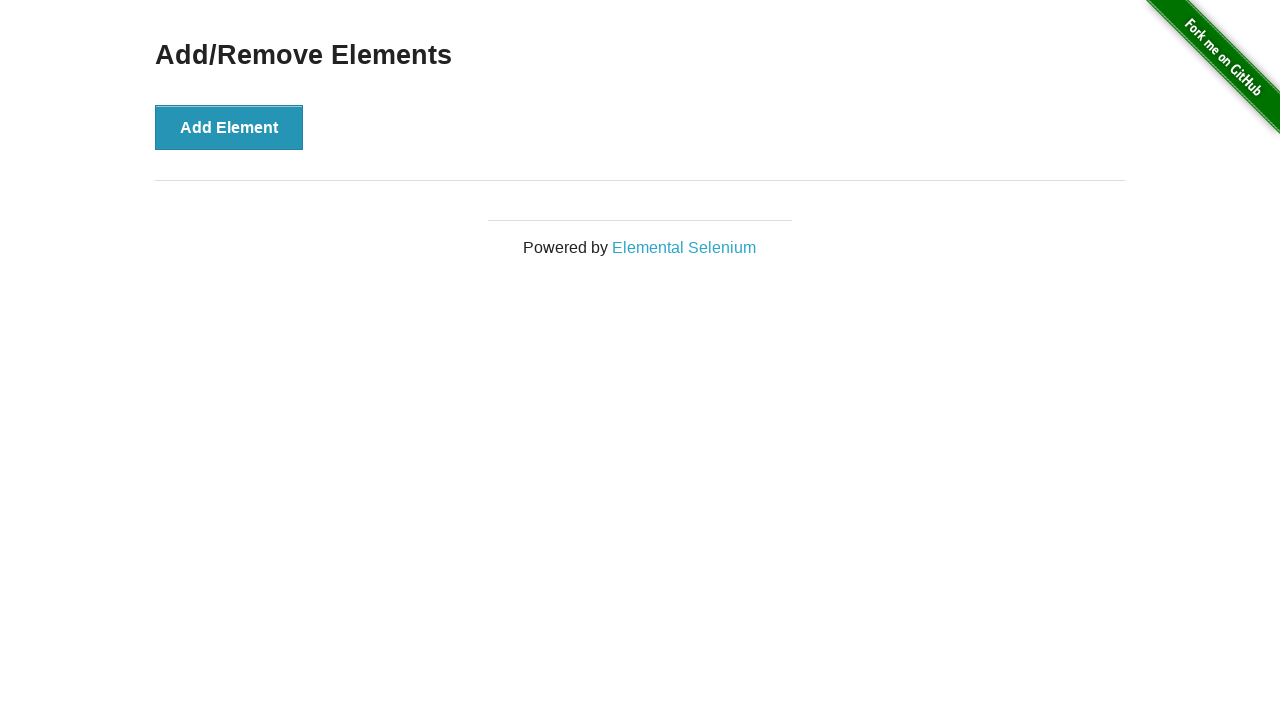

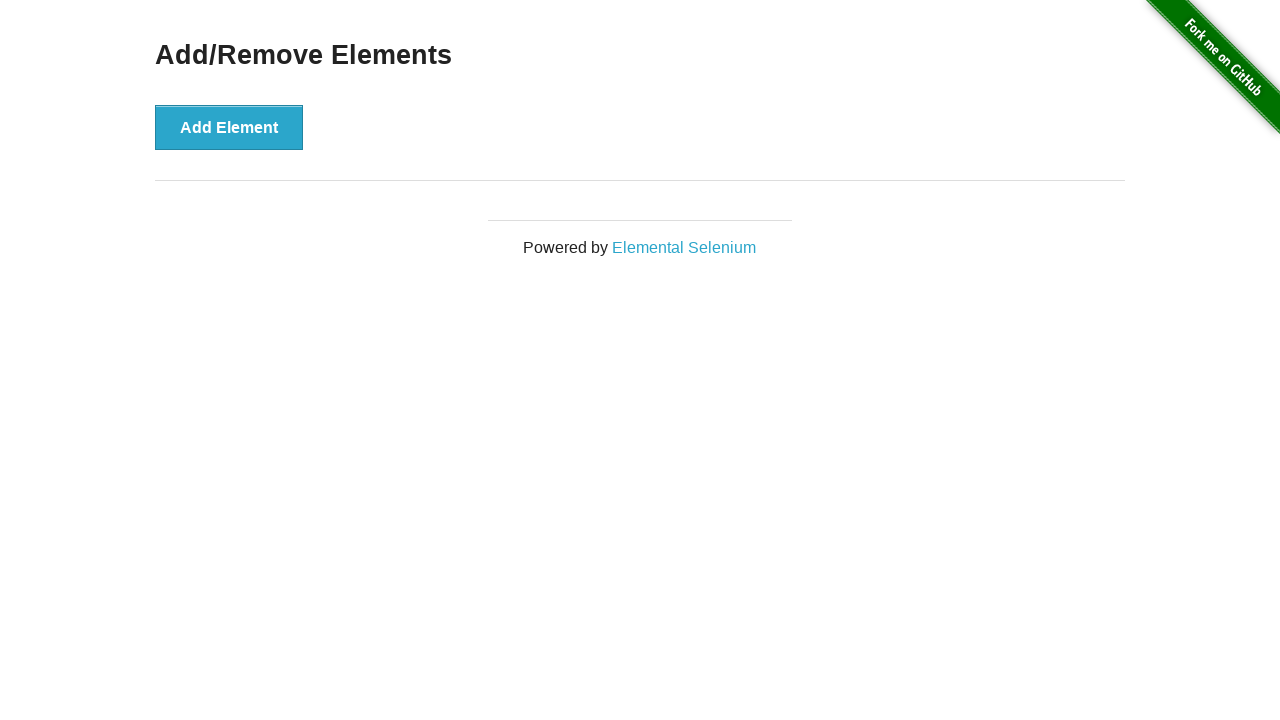